Tests browser back button navigation between filter views (All, Active, Completed)

Starting URL: https://demo.playwright.dev/todomvc

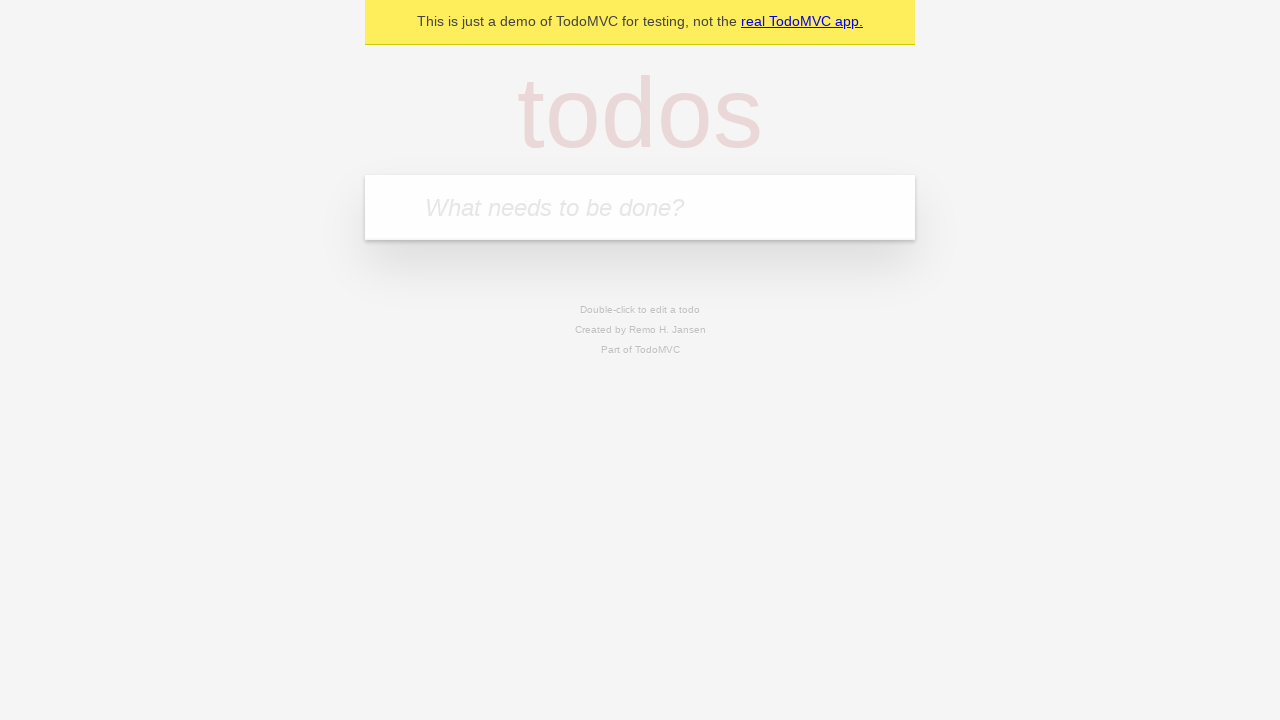

Filled todo input with 'buy some cheese' on internal:attr=[placeholder="What needs to be done?"i]
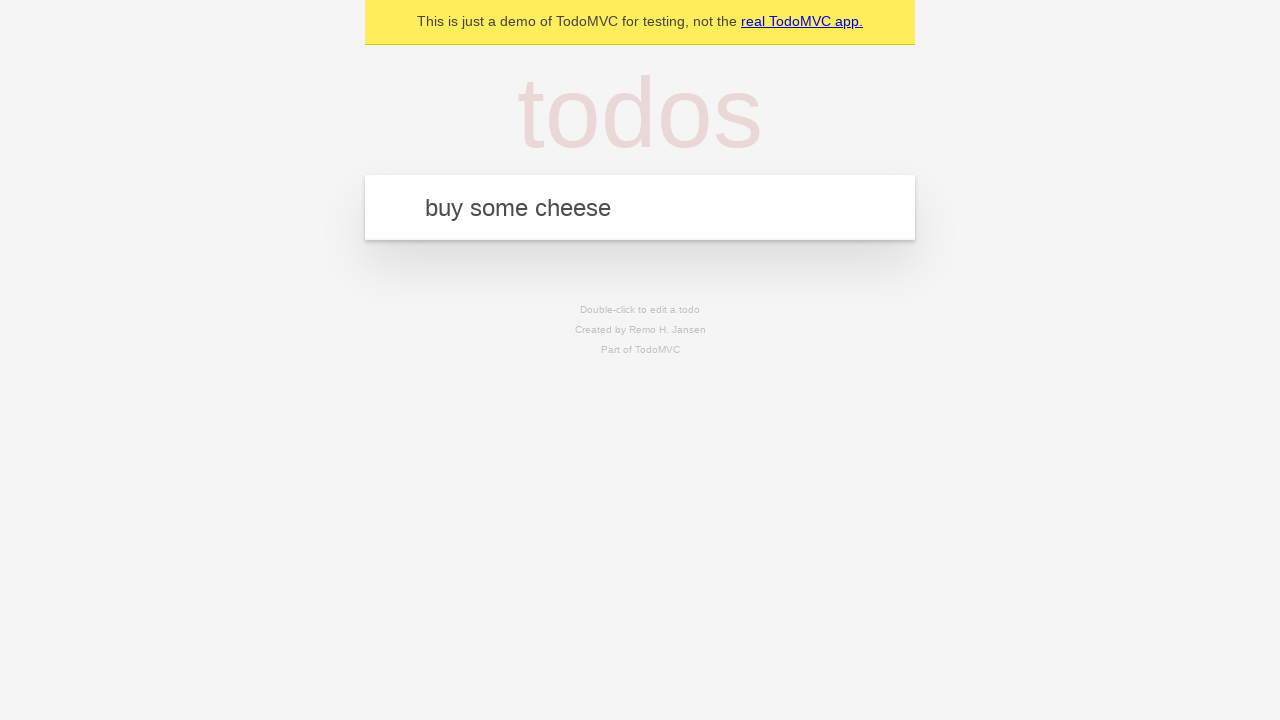

Pressed Enter to add first todo on internal:attr=[placeholder="What needs to be done?"i]
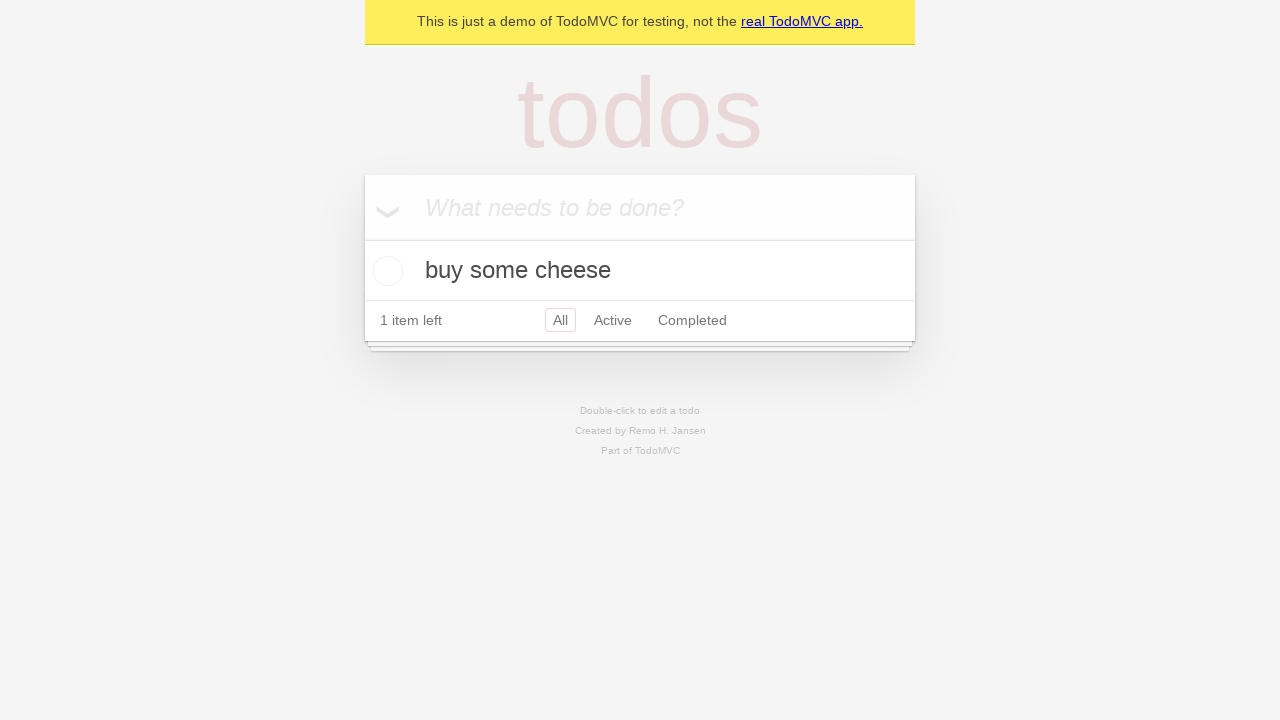

Filled todo input with 'feed the cat' on internal:attr=[placeholder="What needs to be done?"i]
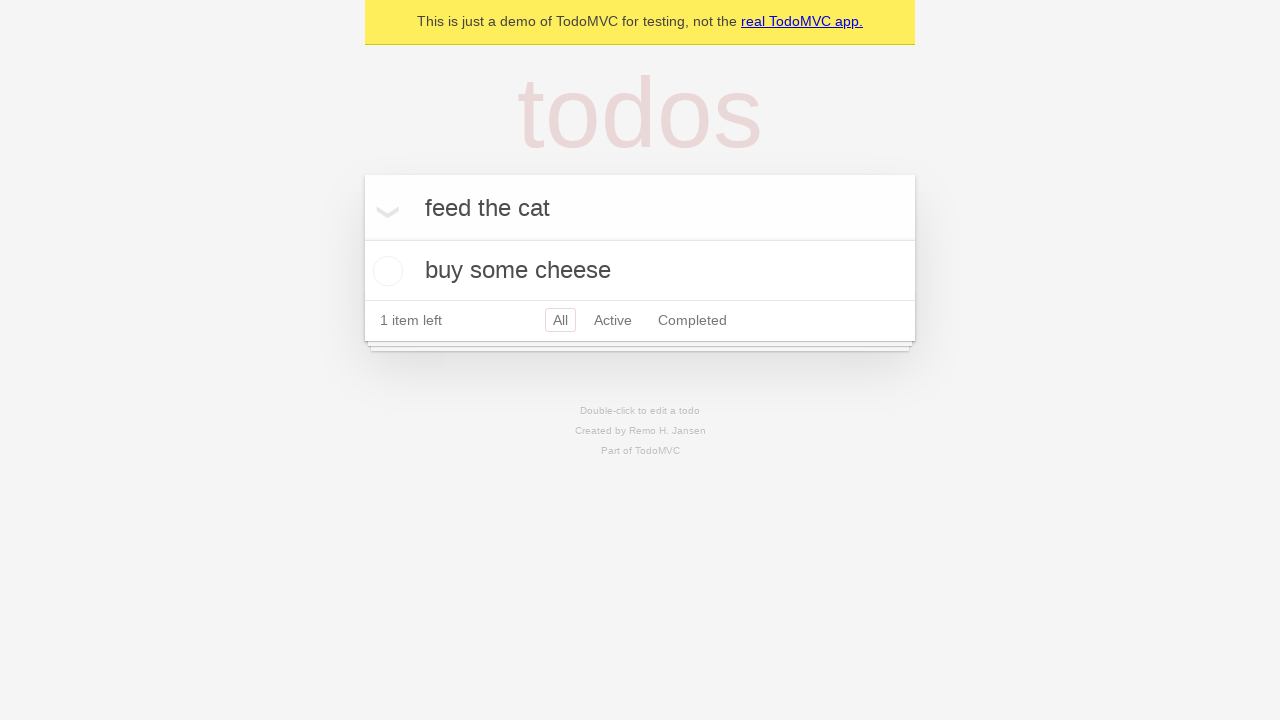

Pressed Enter to add second todo on internal:attr=[placeholder="What needs to be done?"i]
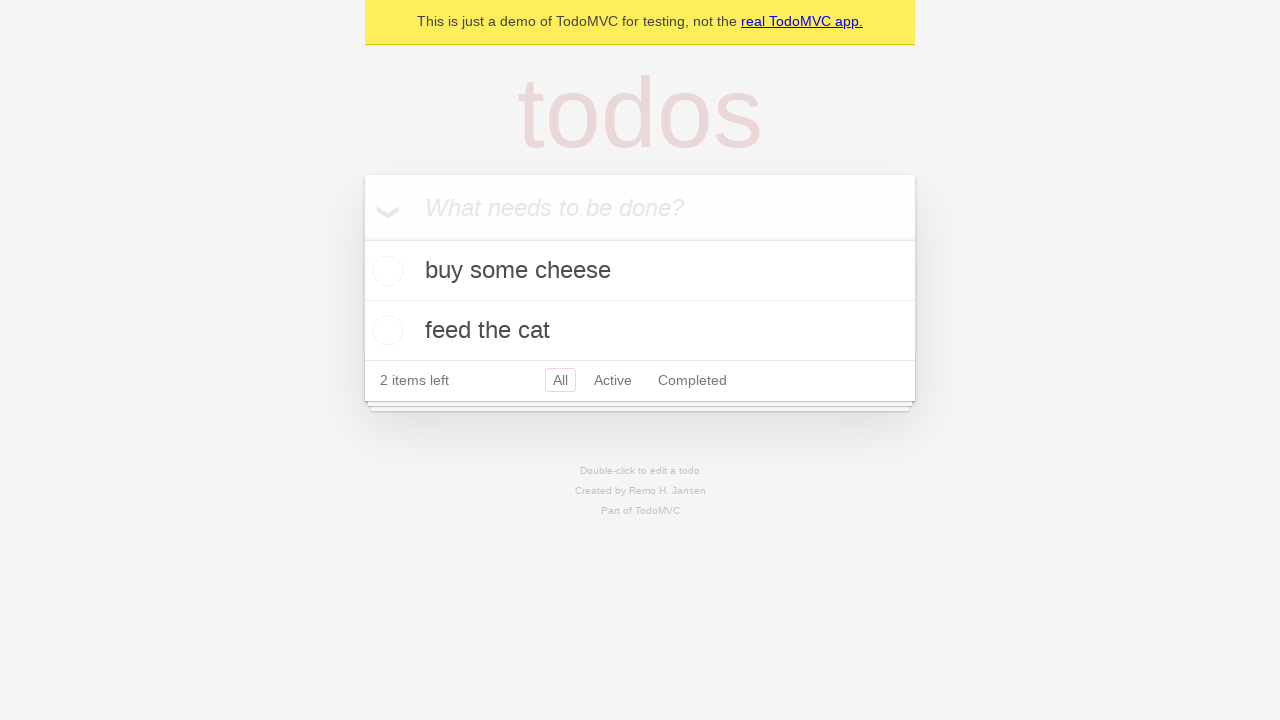

Filled todo input with 'book a doctors appointment' on internal:attr=[placeholder="What needs to be done?"i]
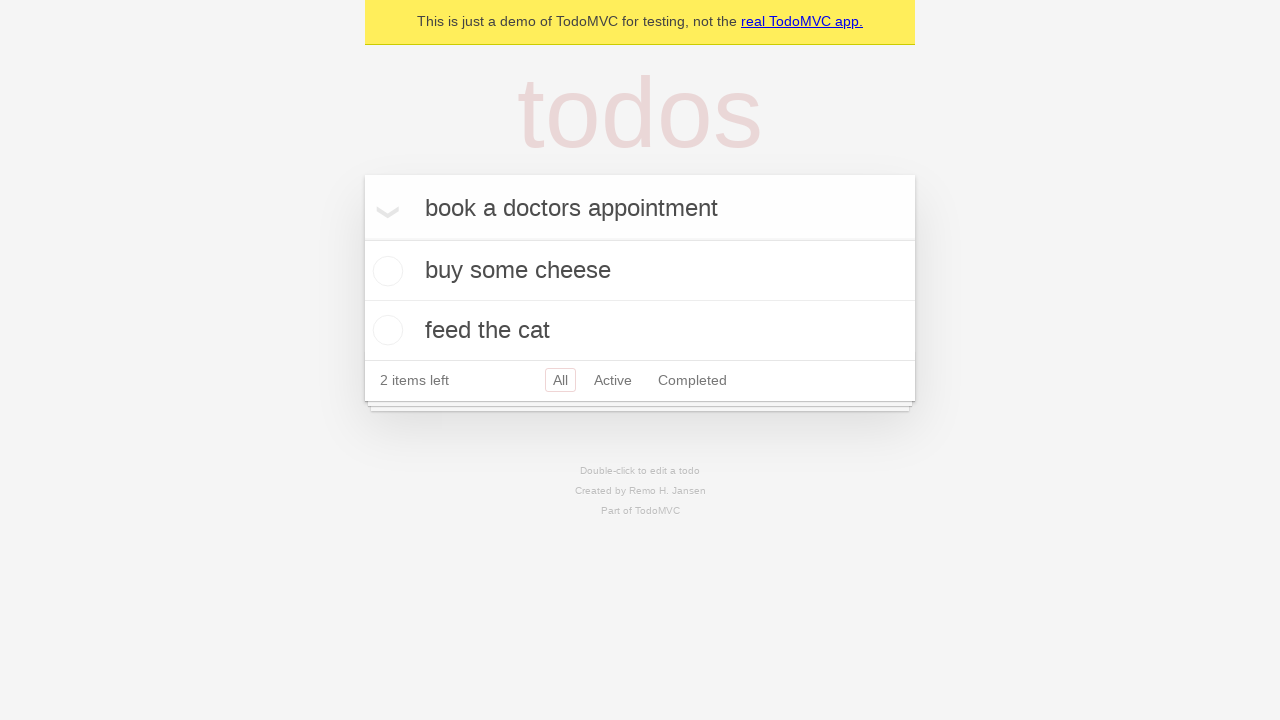

Pressed Enter to add third todo on internal:attr=[placeholder="What needs to be done?"i]
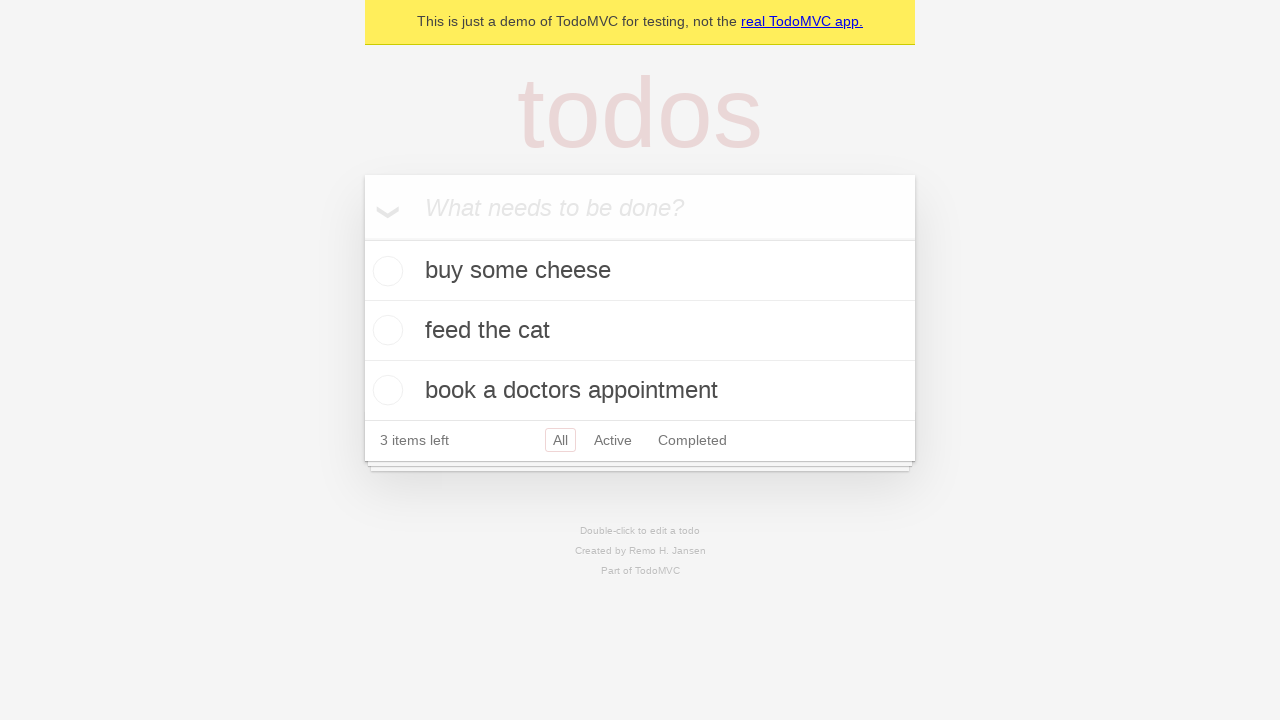

Checked the second todo item at (385, 330) on internal:testid=[data-testid="todo-item"s] >> nth=1 >> internal:role=checkbox
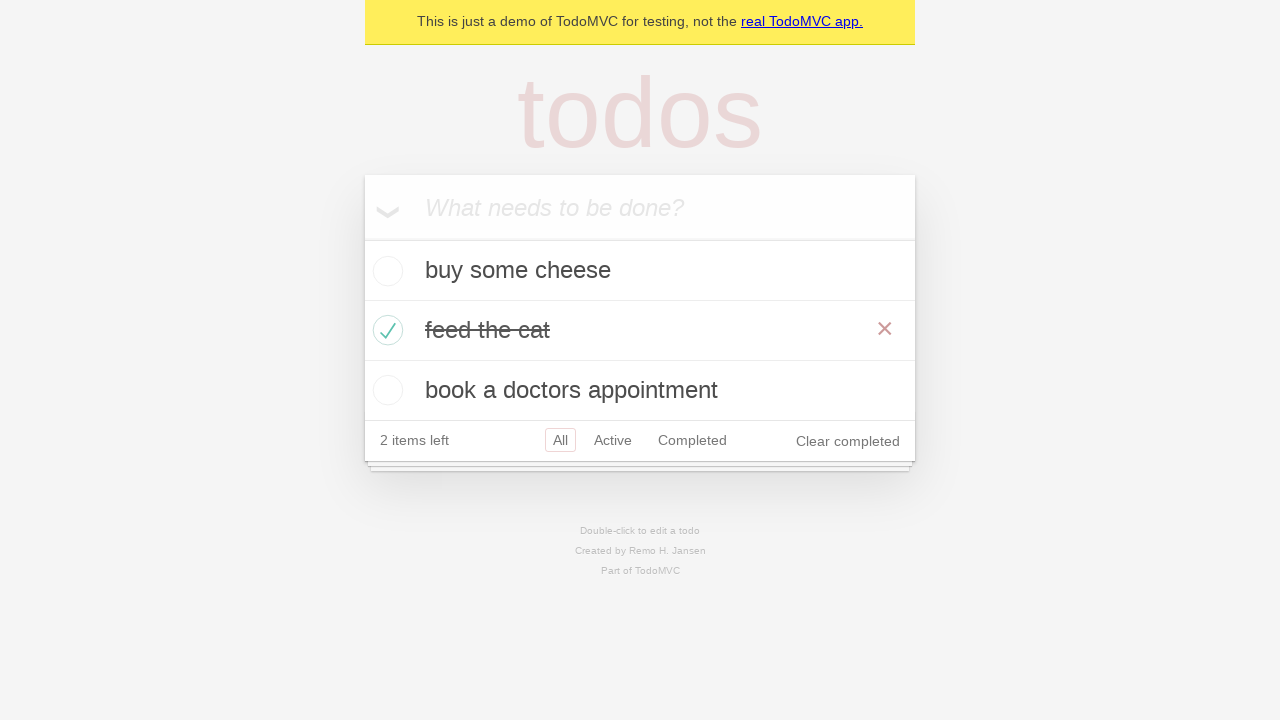

Clicked 'All' filter link at (560, 440) on internal:role=link[name="All"i]
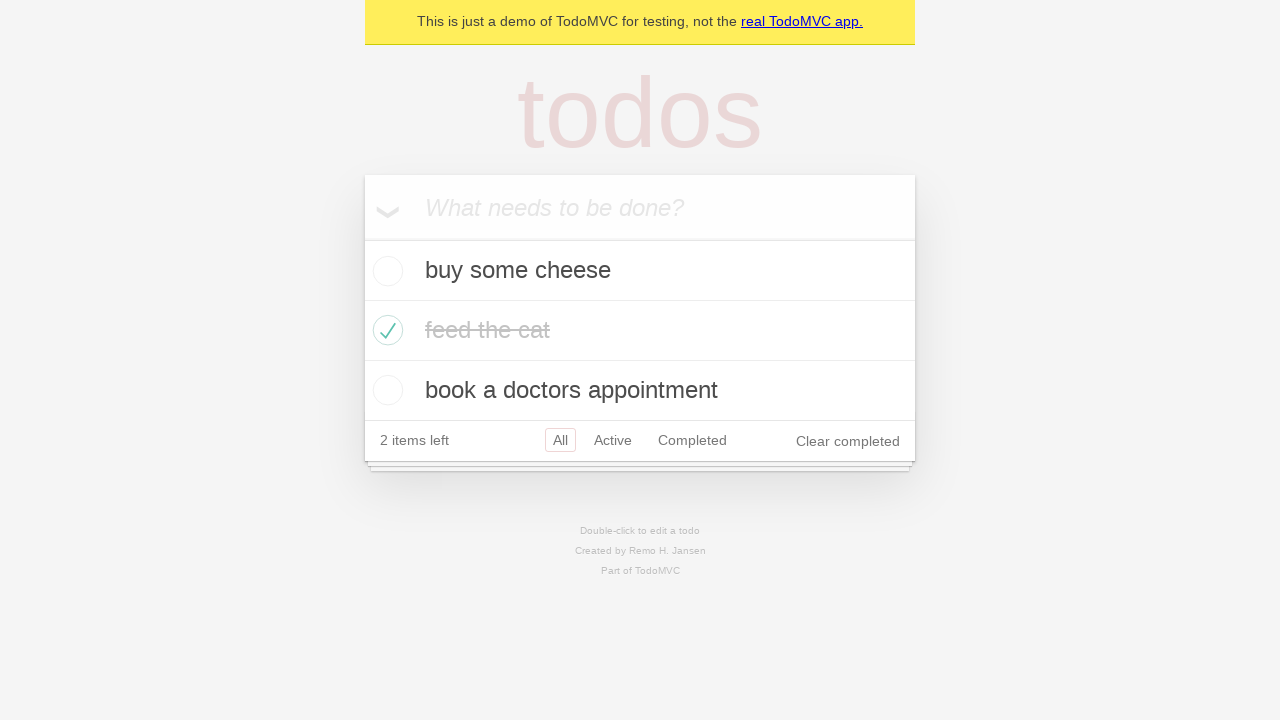

Clicked 'Active' filter link at (613, 440) on internal:role=link[name="Active"i]
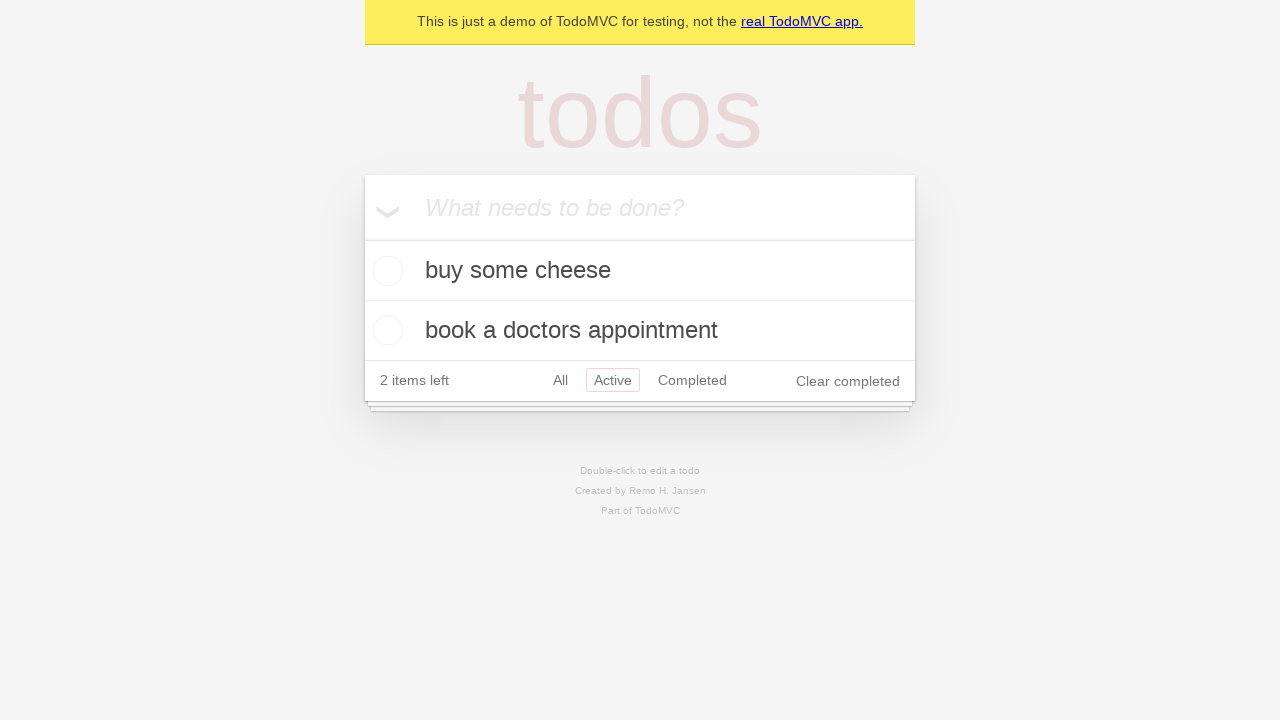

Clicked 'Completed' filter link at (692, 380) on internal:role=link[name="Completed"i]
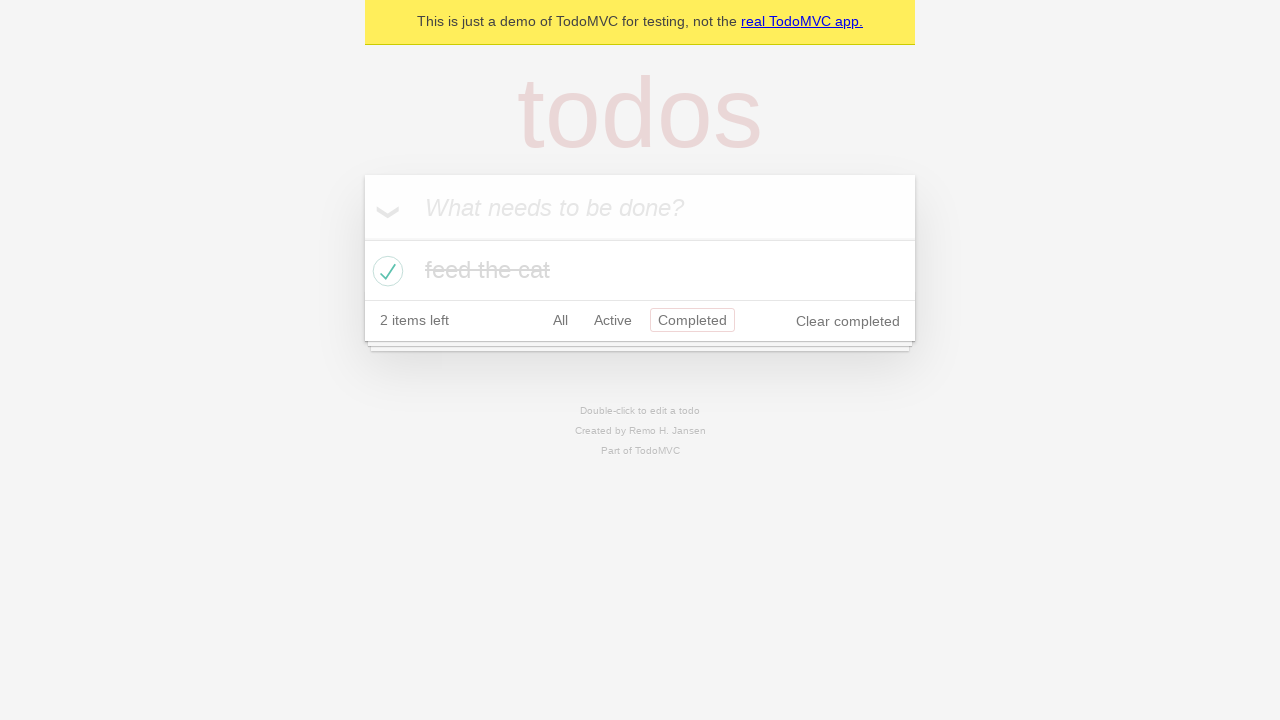

Navigated back from Completed filter view to Active filter view
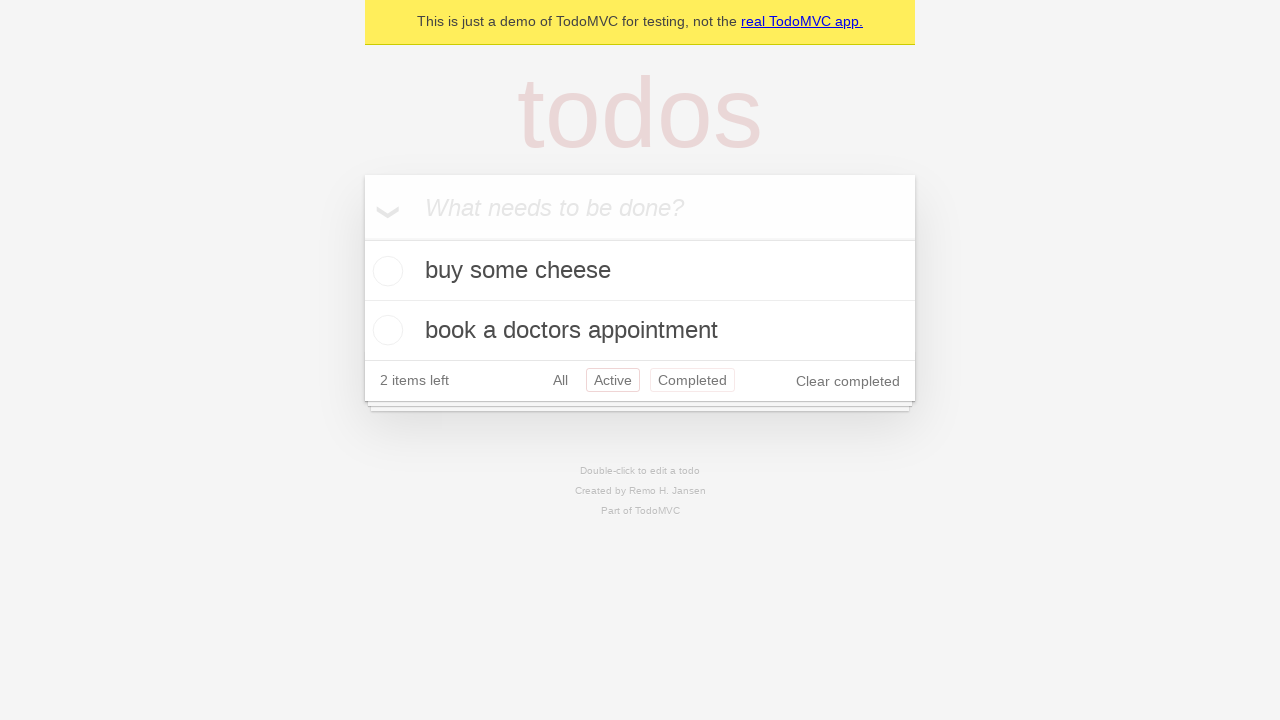

Navigated back from Active filter view to All filter view
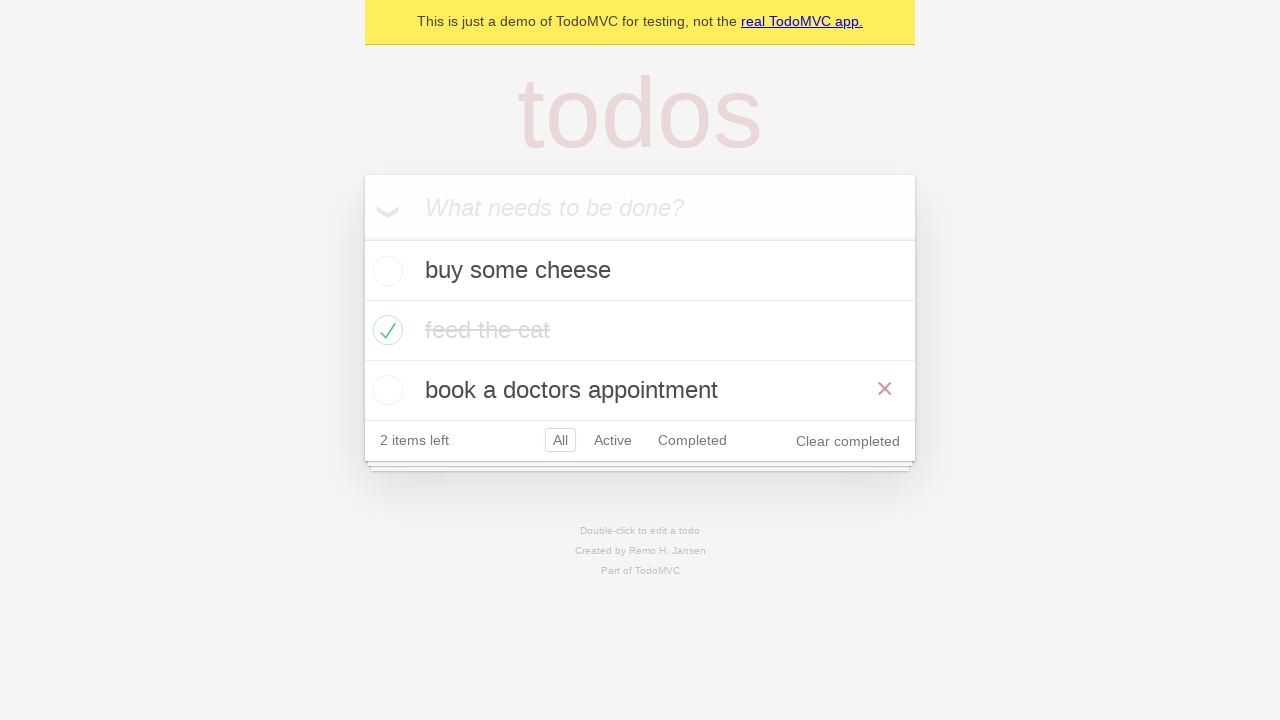

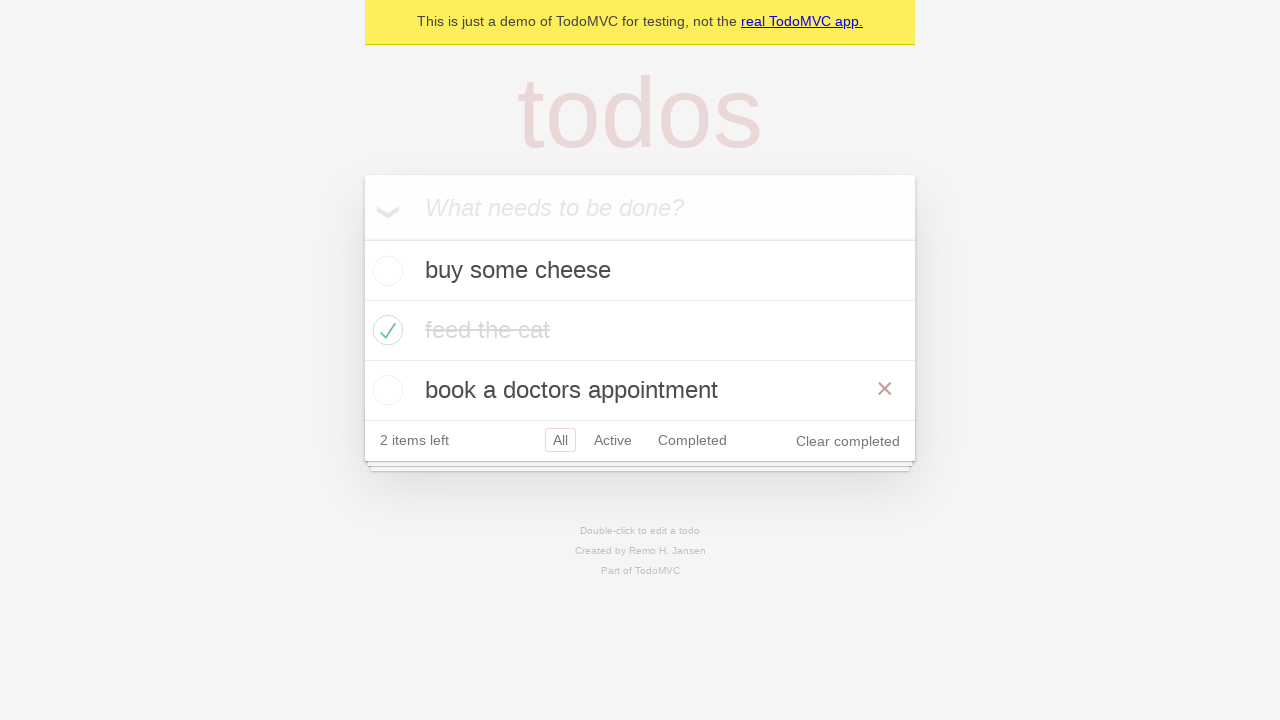